Verifies that the "Log In" button text on NextBaseCRM login page matches the expected value

Starting URL: https://login1.nextbasecrm.com/

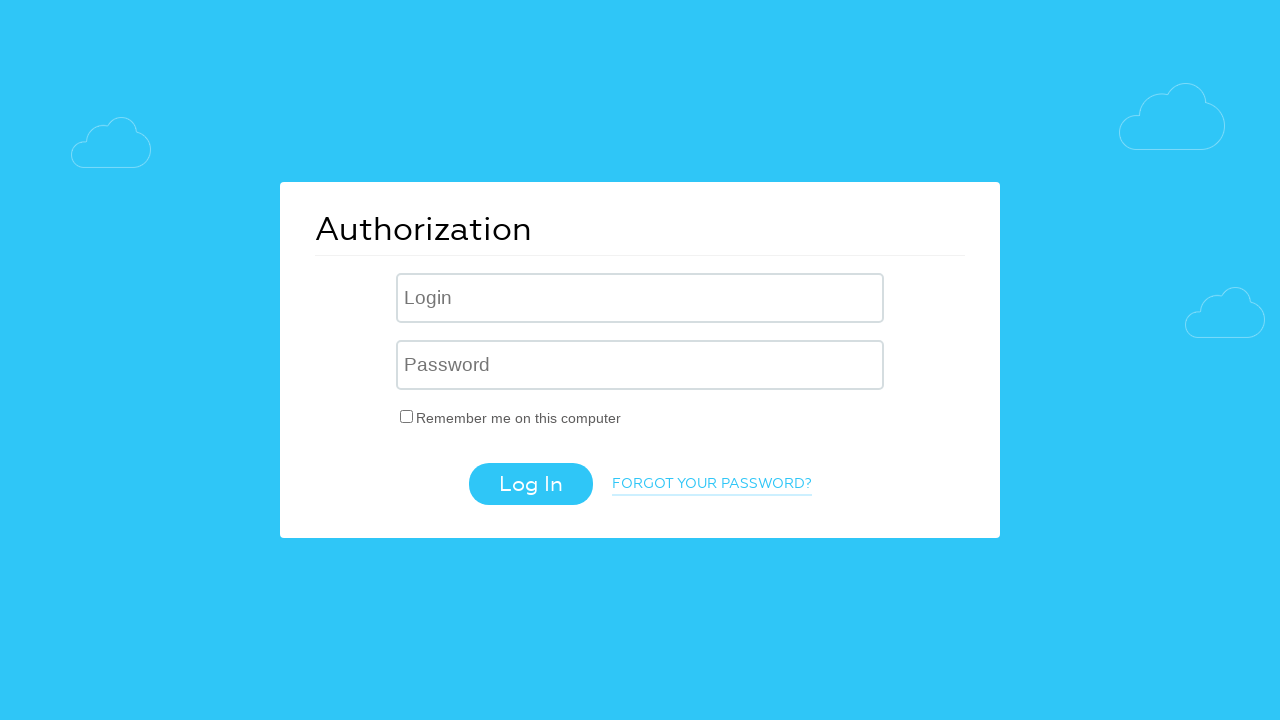

Located the login button using CSS selector 'input.login-btn'
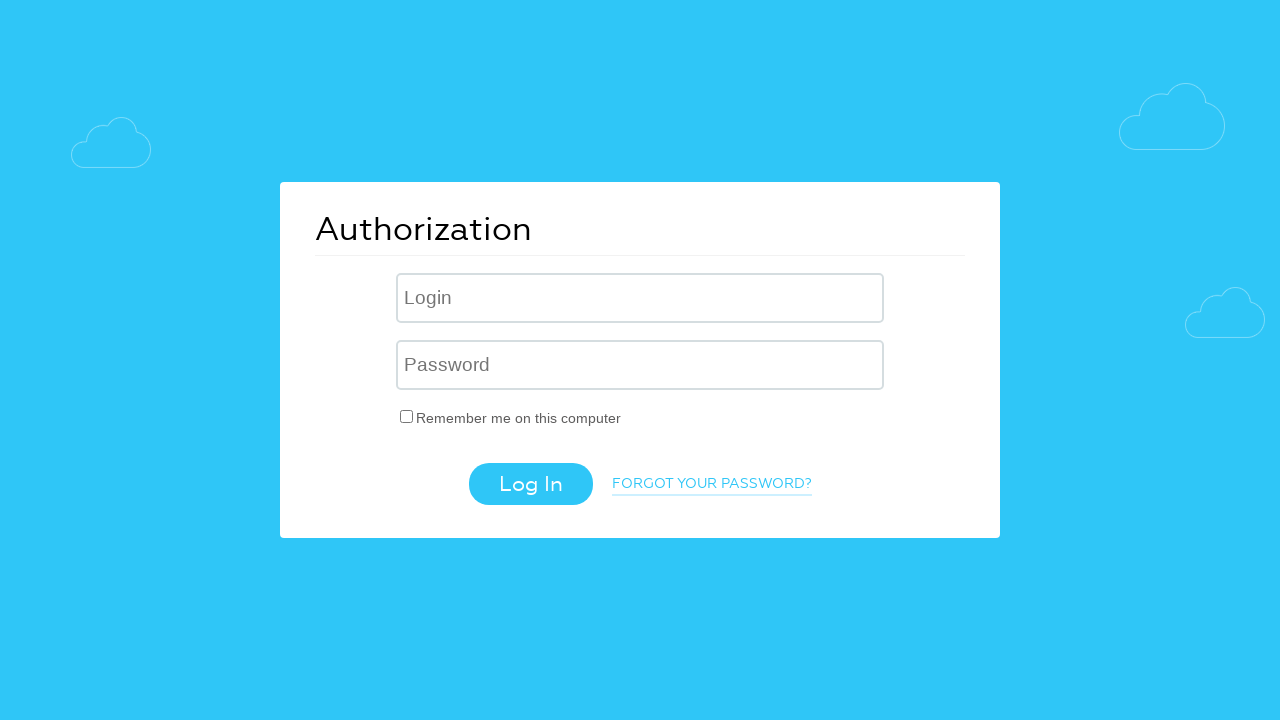

Retrieved the value attribute from the login button
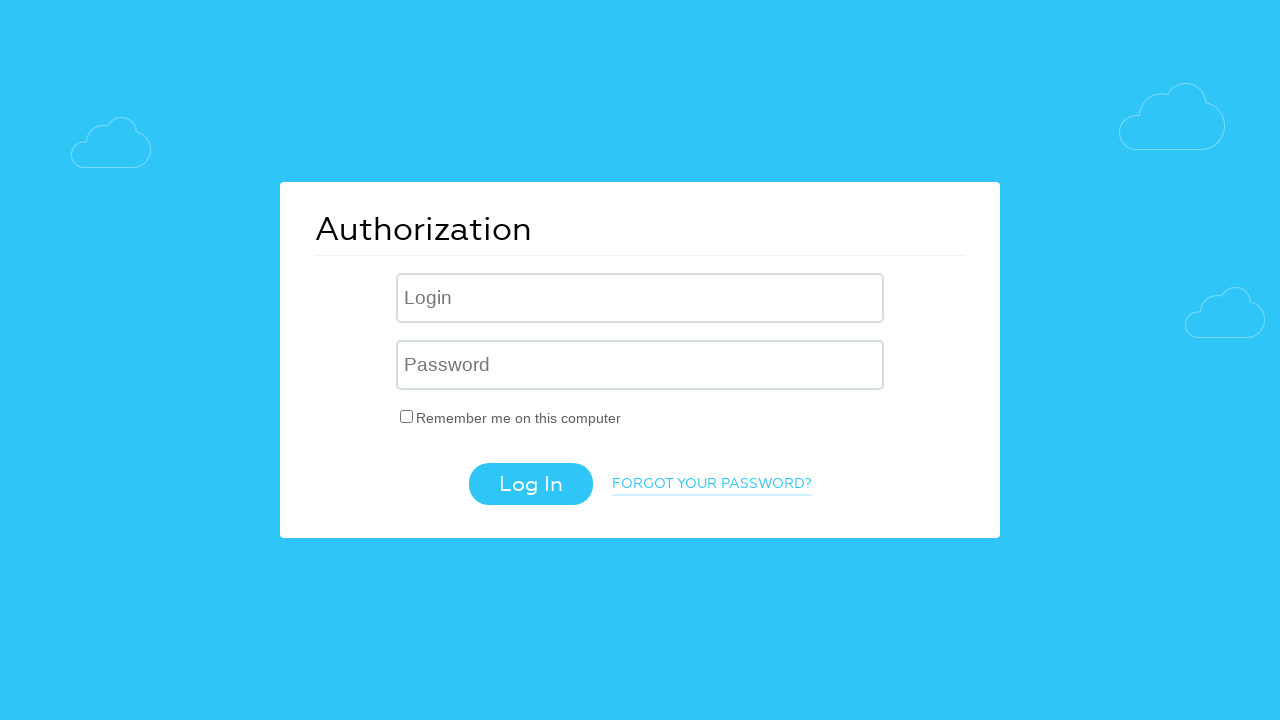

Verified login button text matches expected value 'Log In'
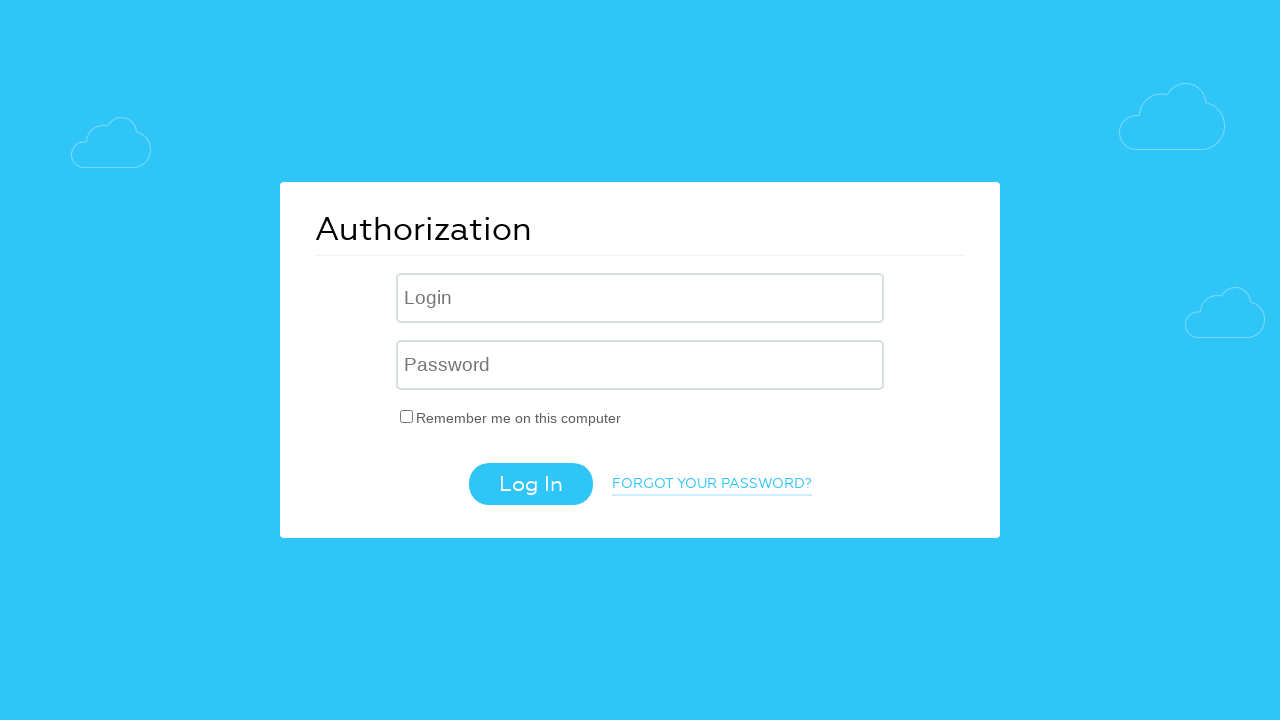

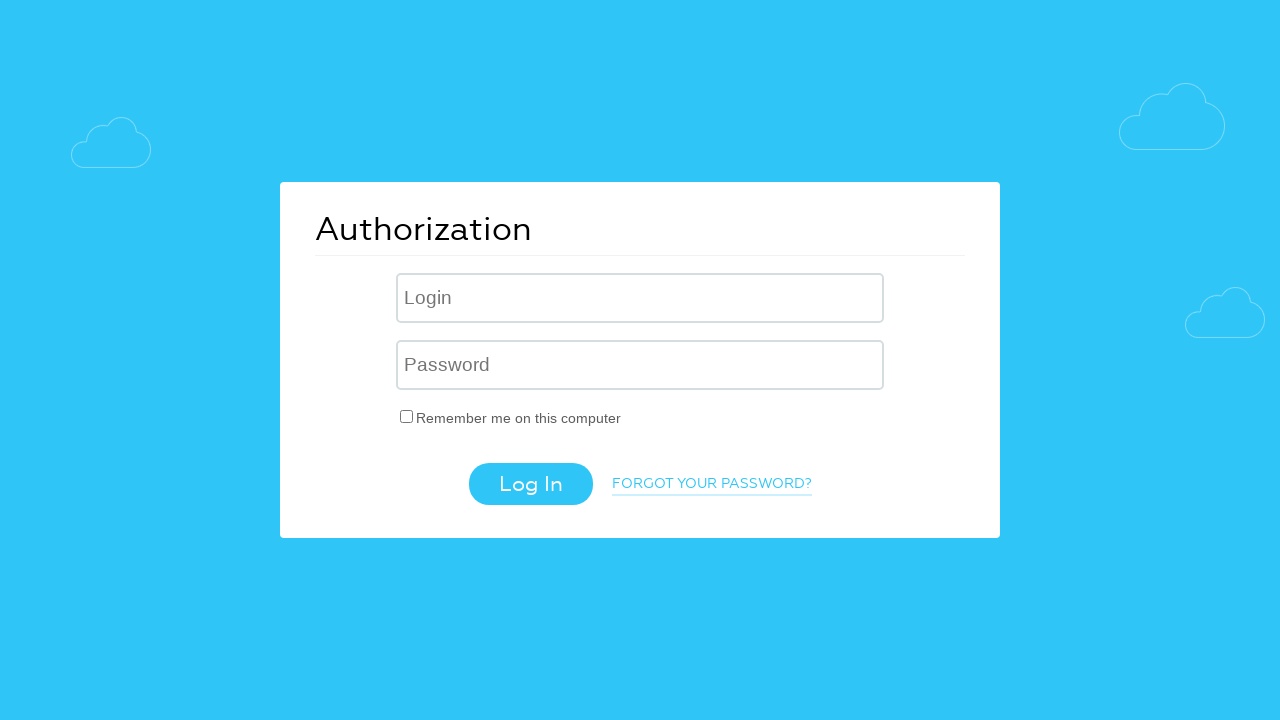